Tests a math form by reading a value from the page, calculating a mathematical expression (log of absolute value of 12*sin(x)), filling the result, checking a checkbox and radio button, then submitting the form

Starting URL: http://suninjuly.github.io/math.html

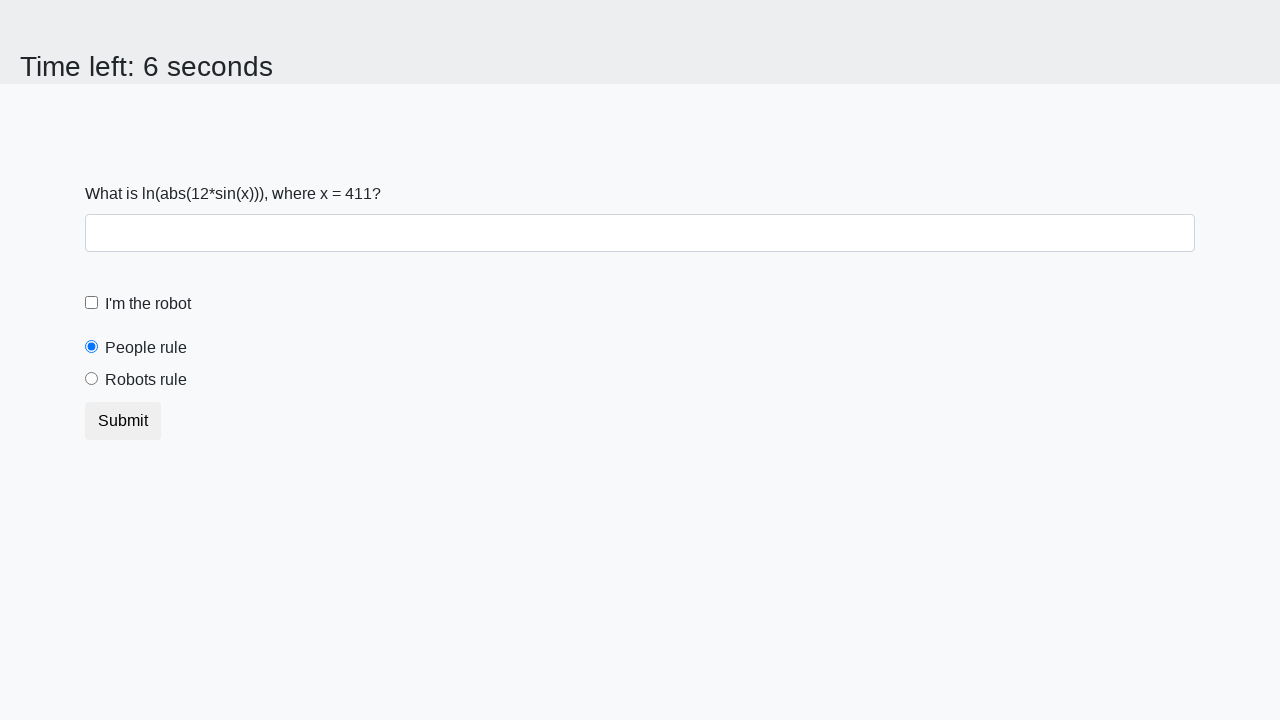

Located the input value element on the page
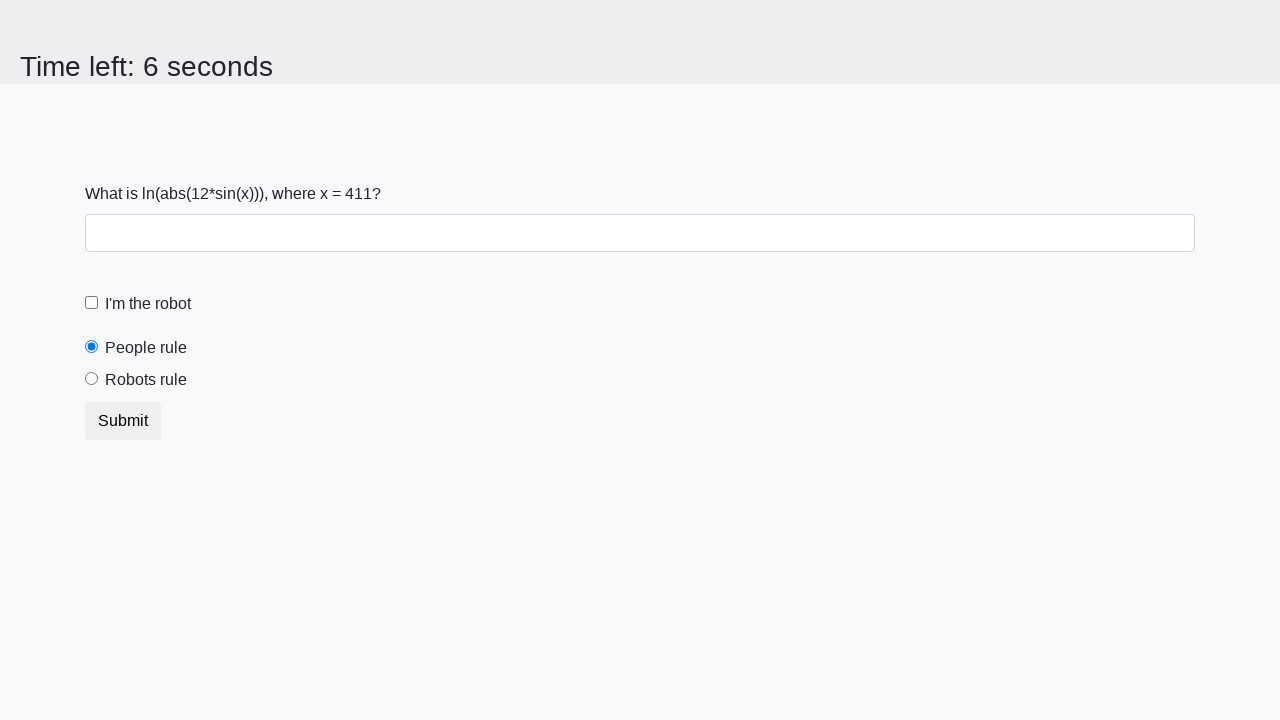

Read input value from page: 411
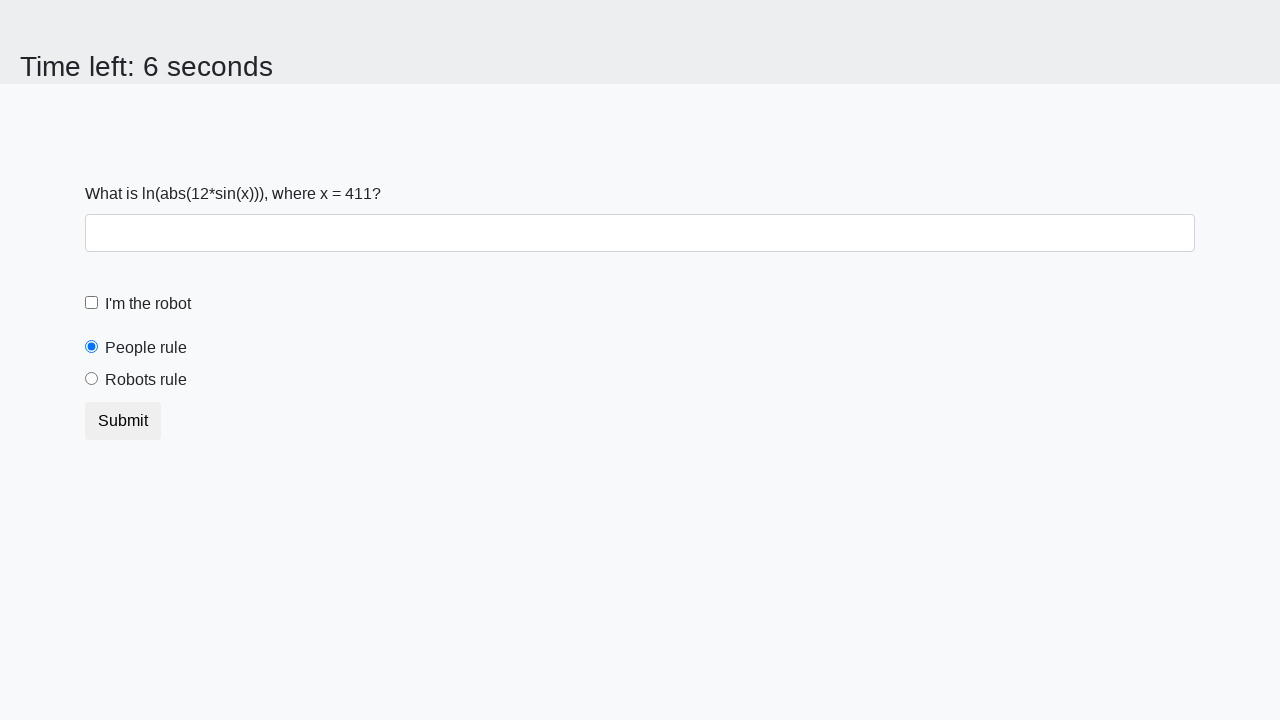

Calculated mathematical expression: log(abs(12*sin(411))) = 1.8339091236143168
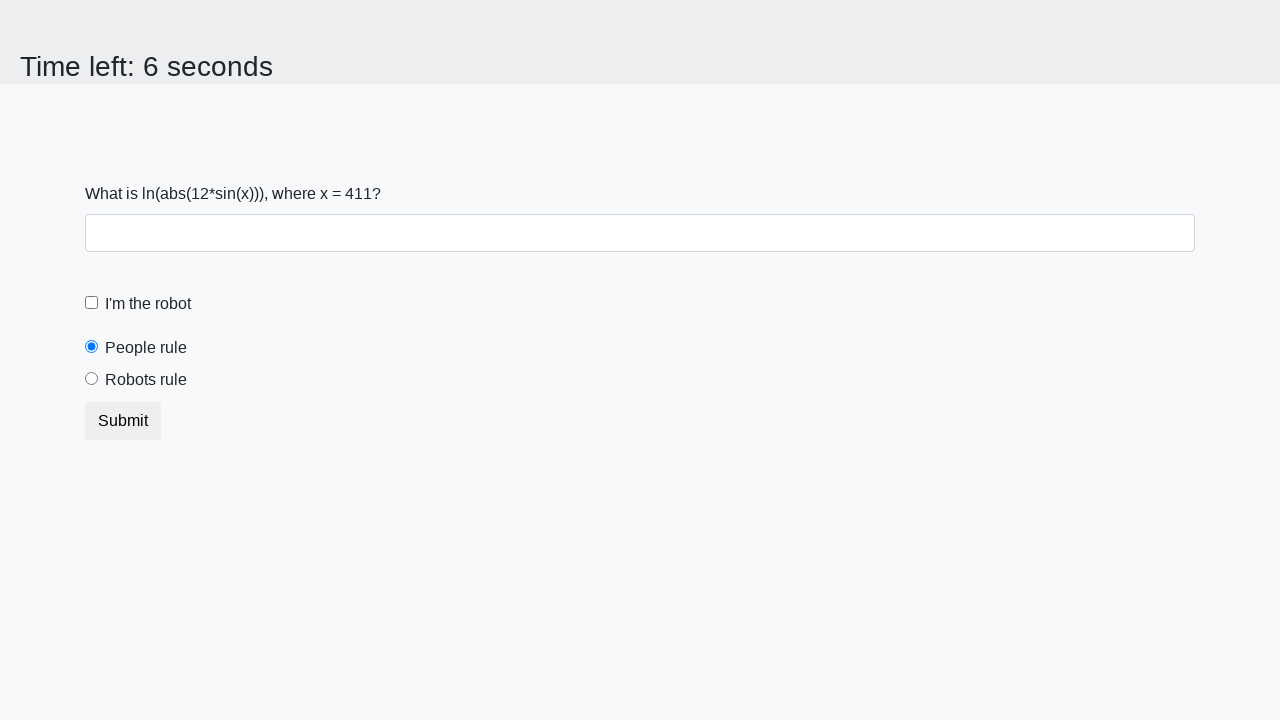

Filled form field with calculated result: 1.8339091236143168 on .form-control
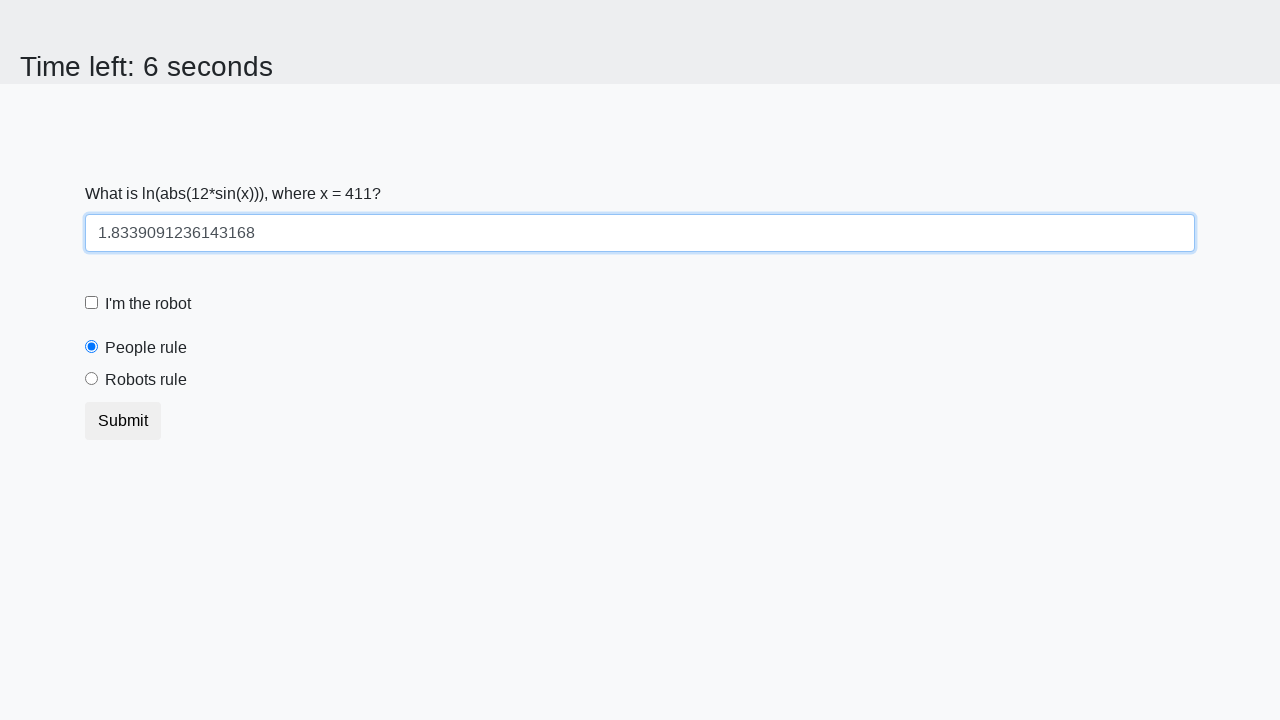

Checked the robot checkbox at (148, 304) on label[for='robotCheckbox']
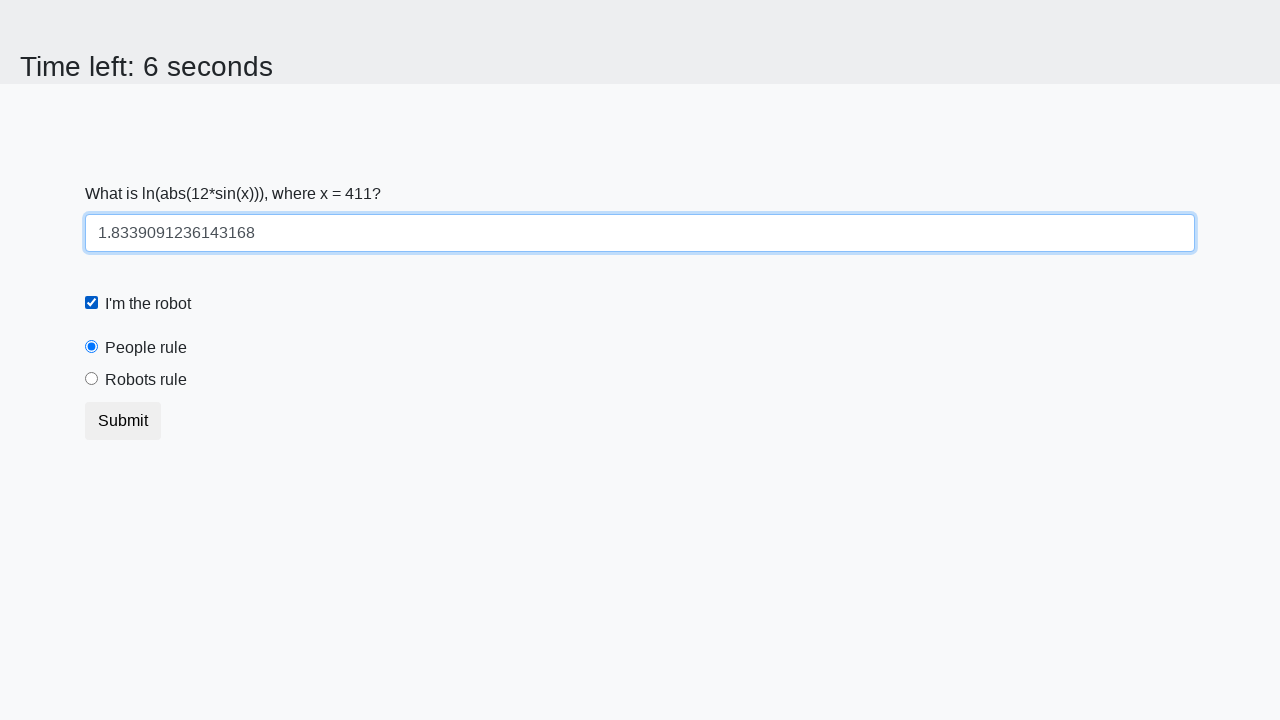

Selected the robots rule radio button at (146, 380) on label[for='robotsRule']
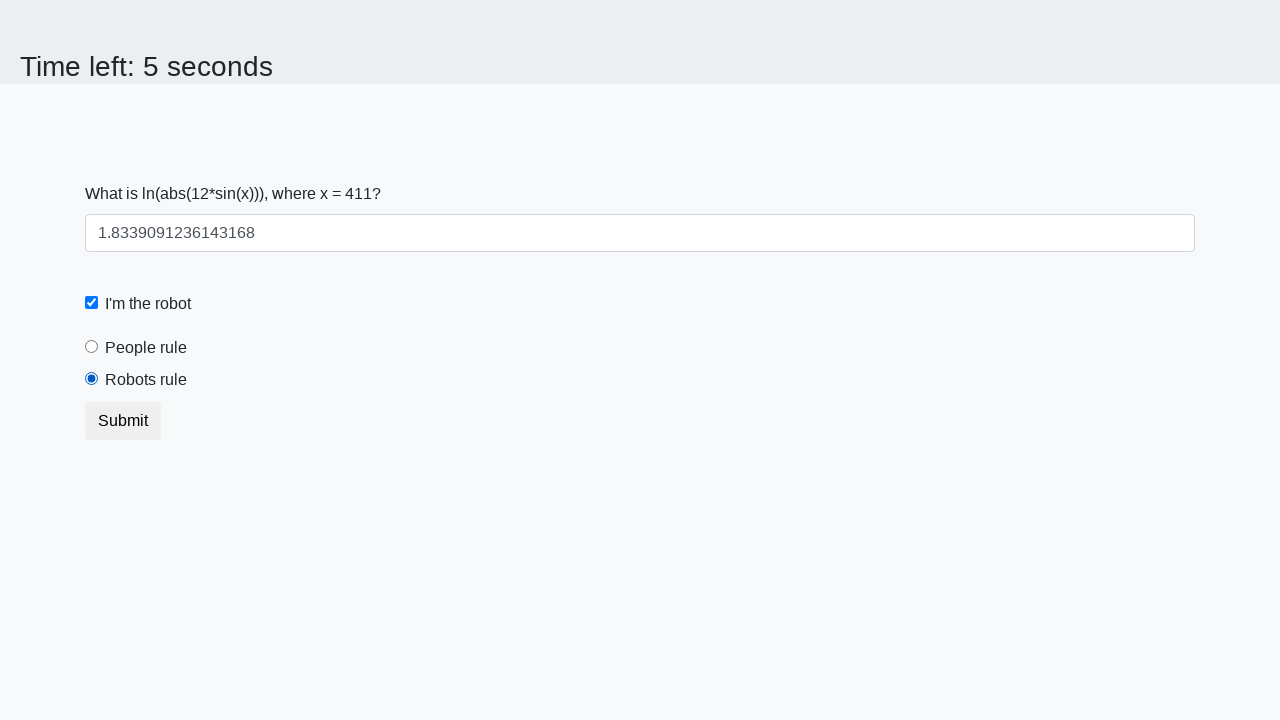

Clicked the form submit button at (123, 421) on .btn
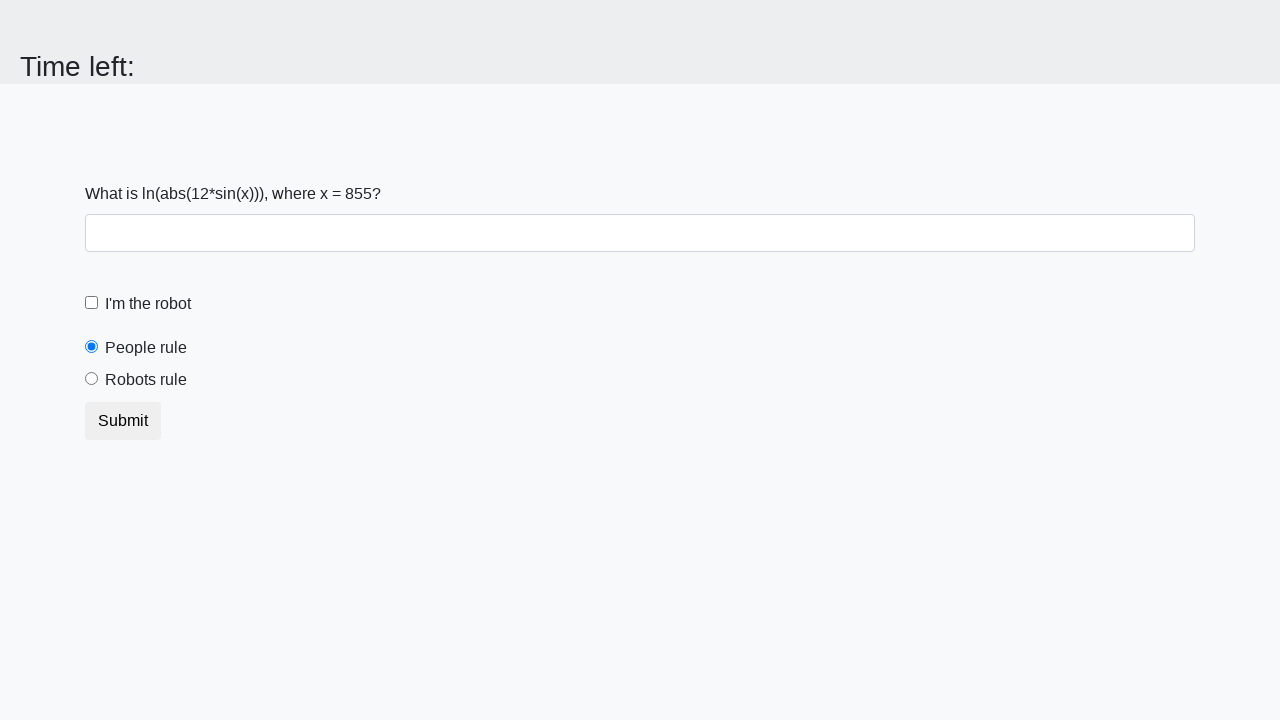

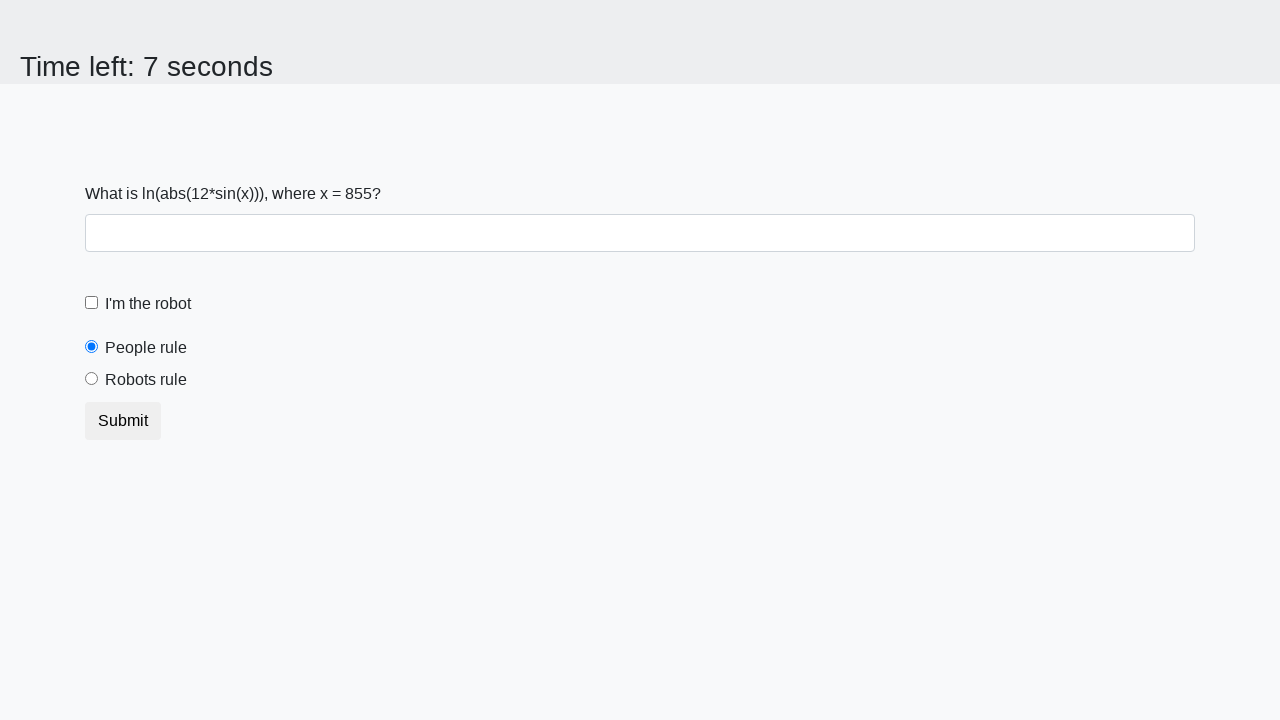